Tests radio button functionality by clicking the "hockey" option in the sport group and "yellow" option in the color group, verifying each selection works correctly.

Starting URL: https://practice.cydeo.com/radio_buttons

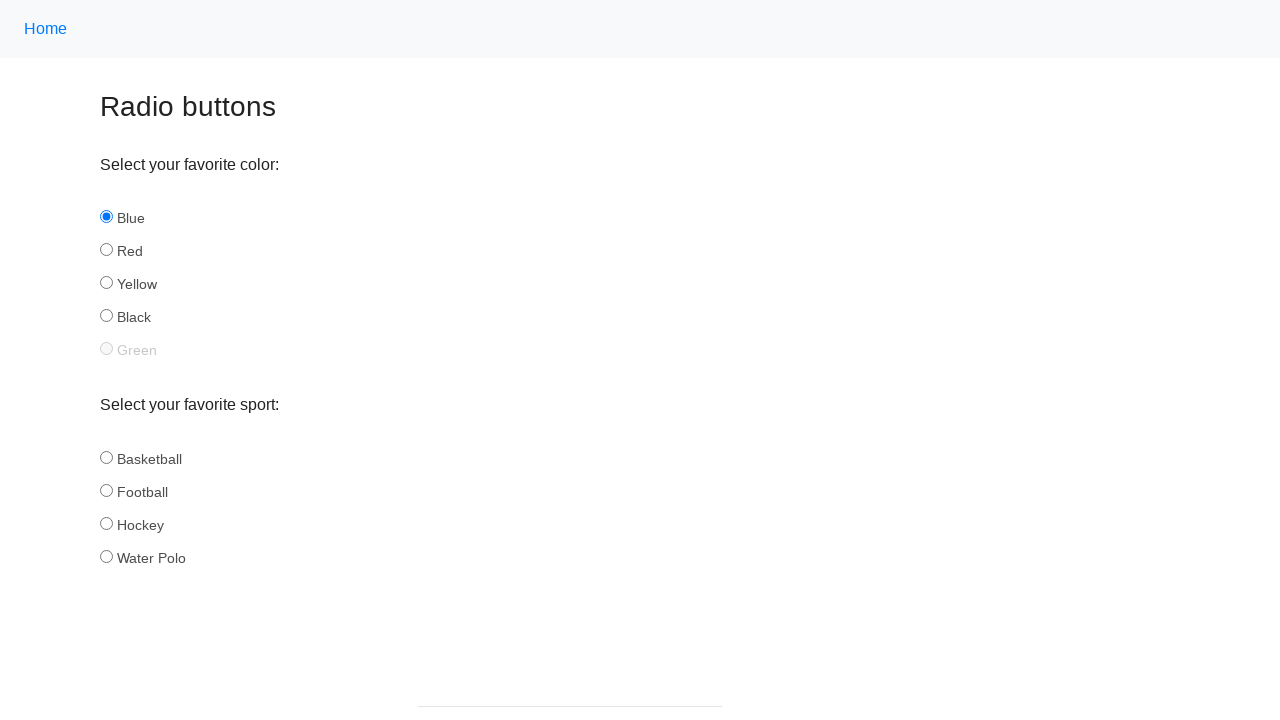

Clicked the 'hockey' radio button in the sport group at (106, 523) on input[name='sport'][id='hockey']
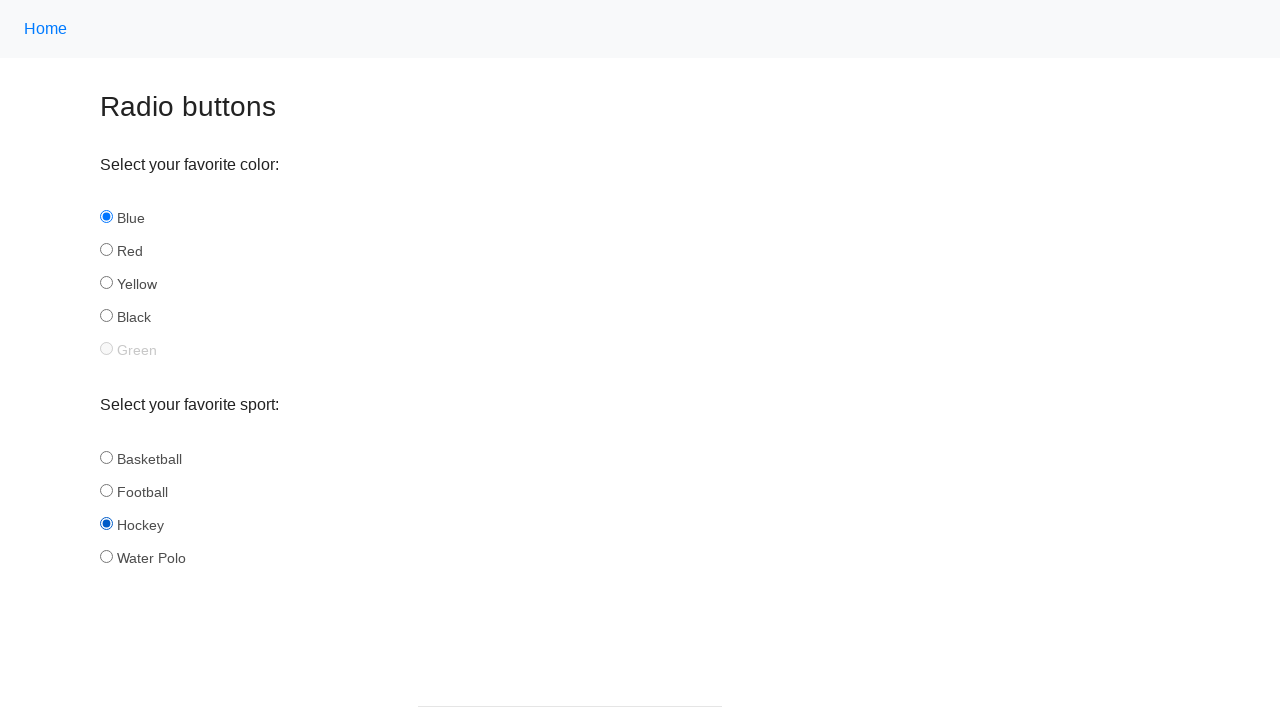

Verified that the 'hockey' radio button is selected
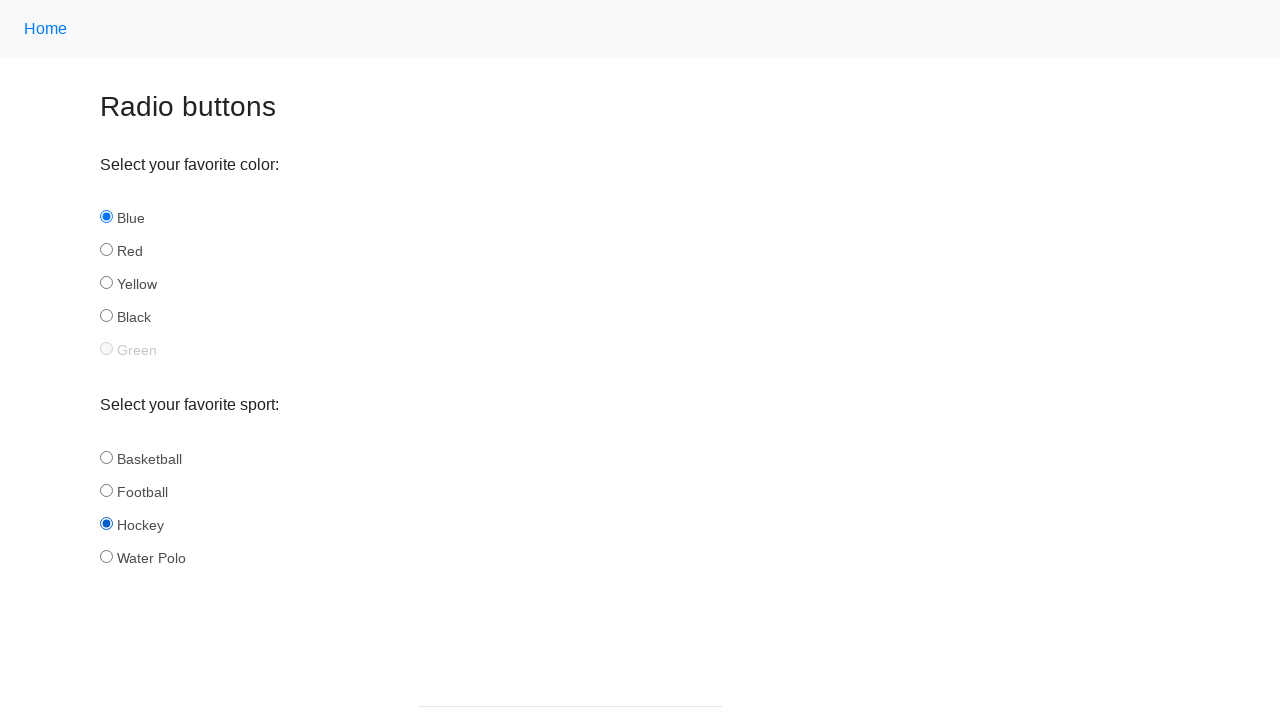

Clicked the 'yellow' radio button in the color group at (106, 283) on input[name='color'][id='yellow']
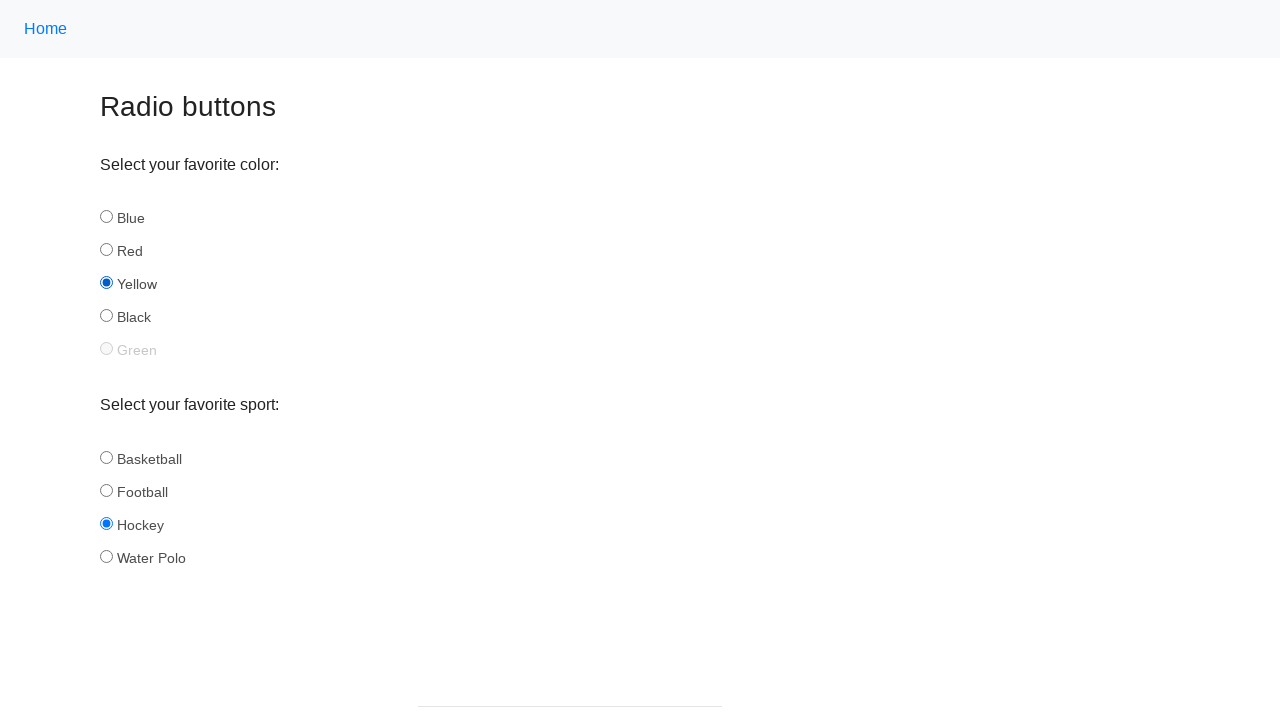

Verified that the 'yellow' radio button is selected
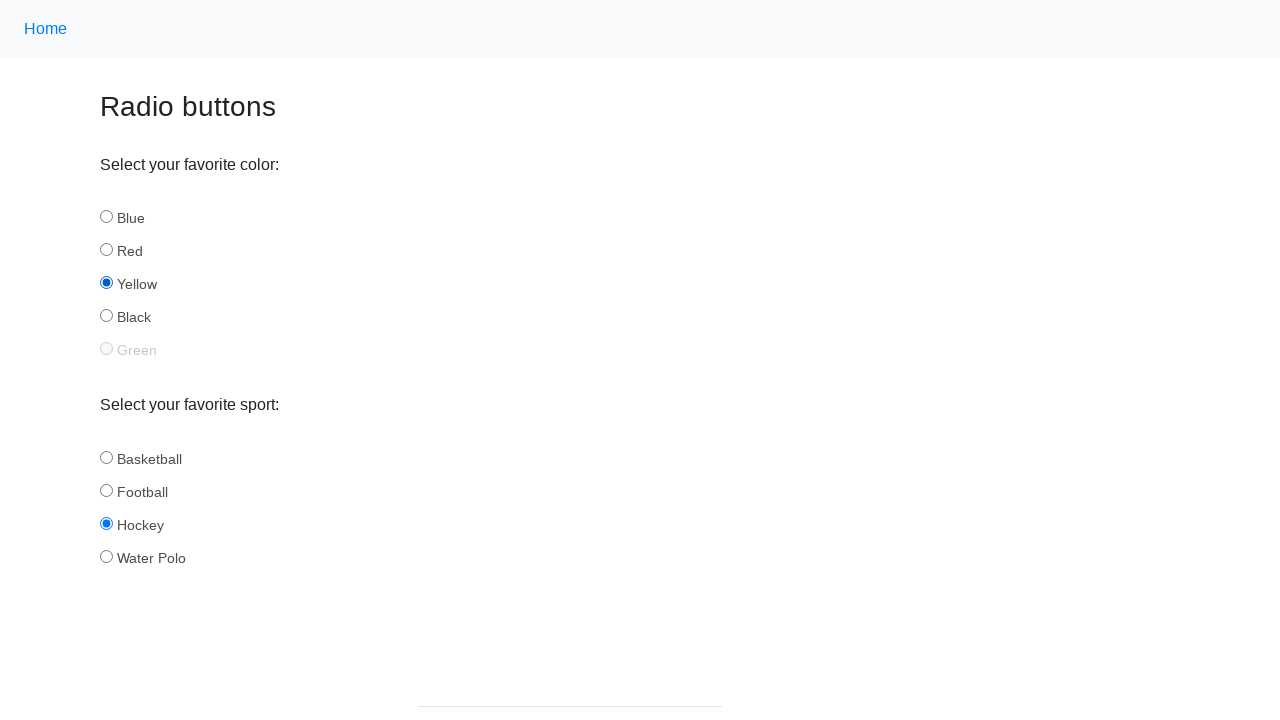

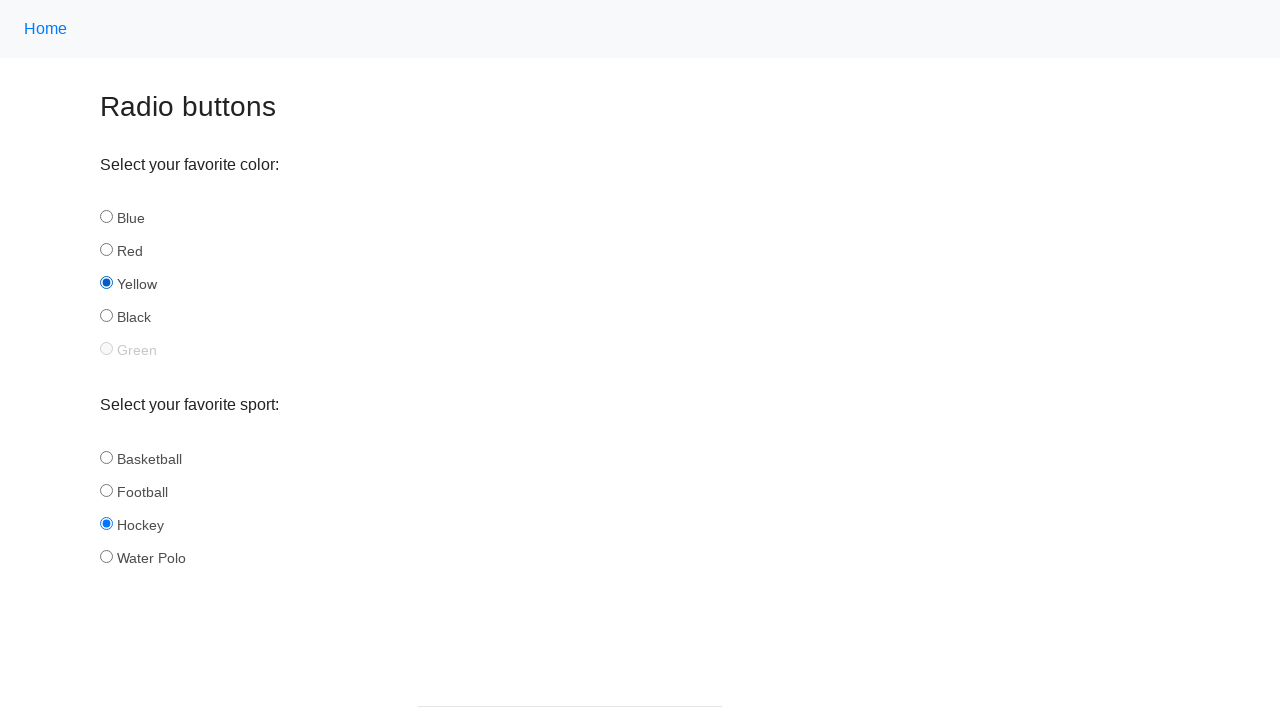